Tests dynamic button text update functionality by entering text in an input field and clicking a button to update its label

Starting URL: http://uitestingplayground.com/textinput

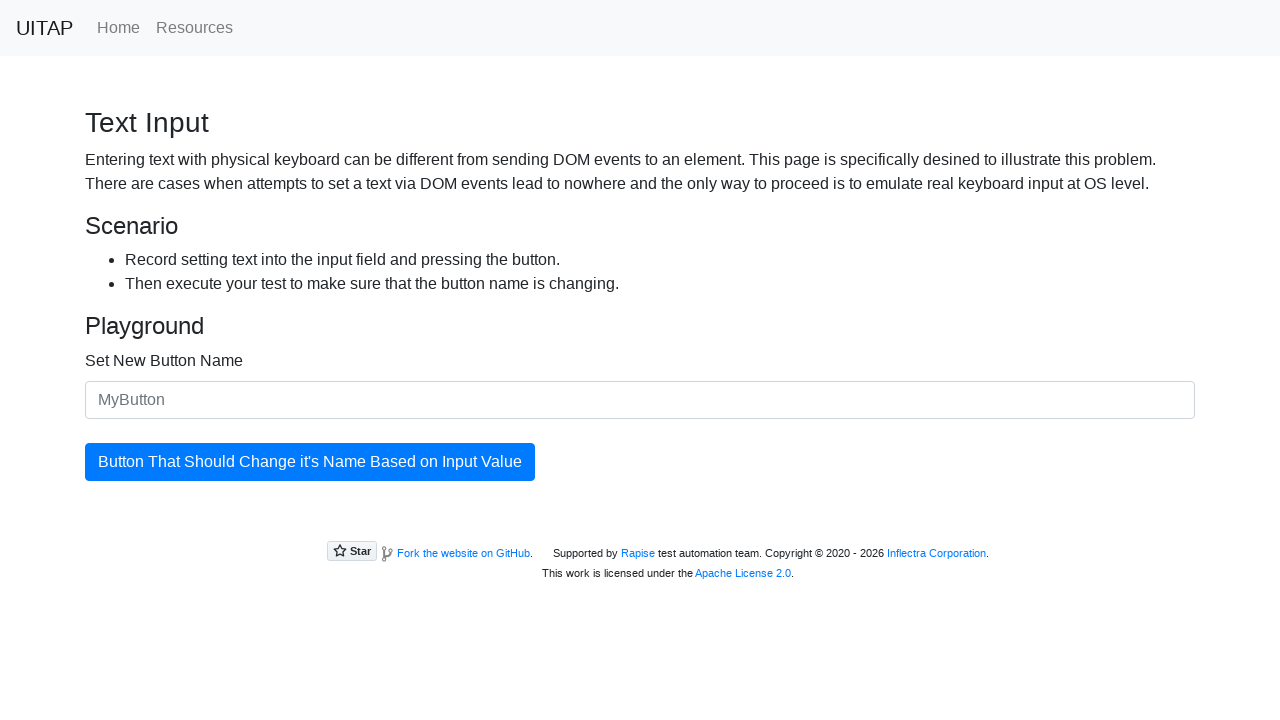

Entered 'SkyPro' in the new button name input field on #newButtonName
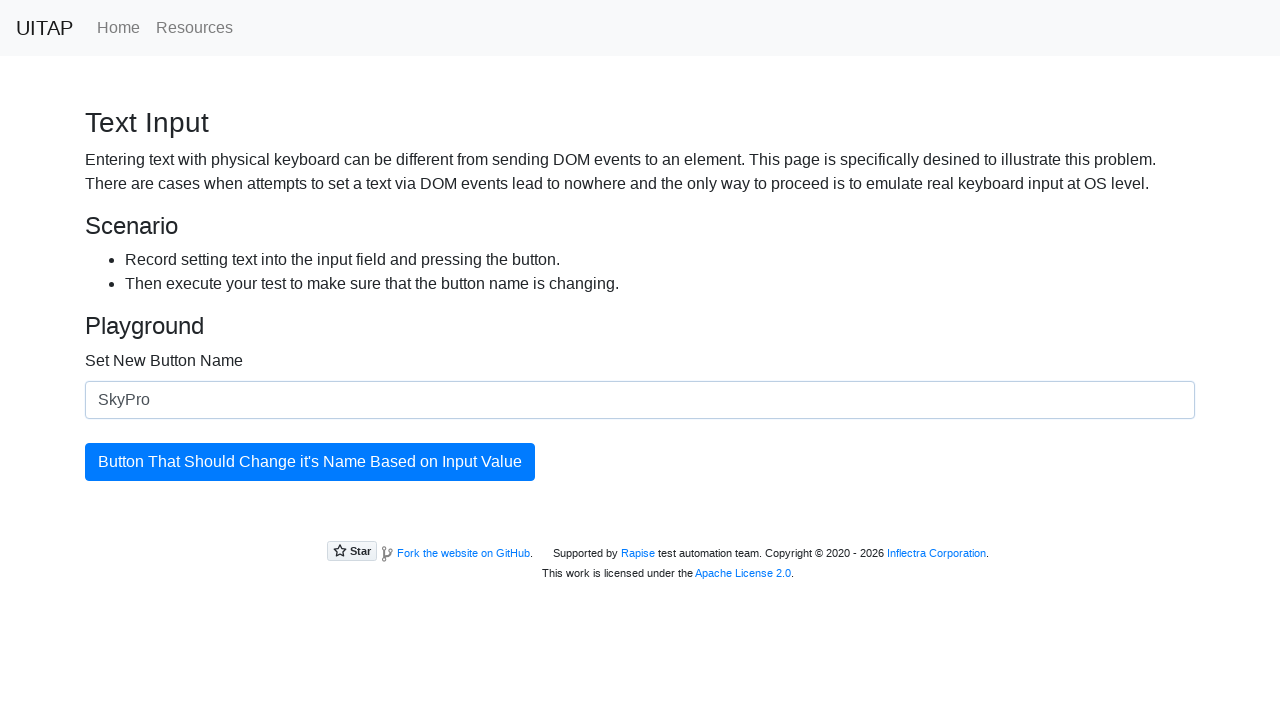

Clicked the updating button to change its text at (310, 462) on #updatingButton
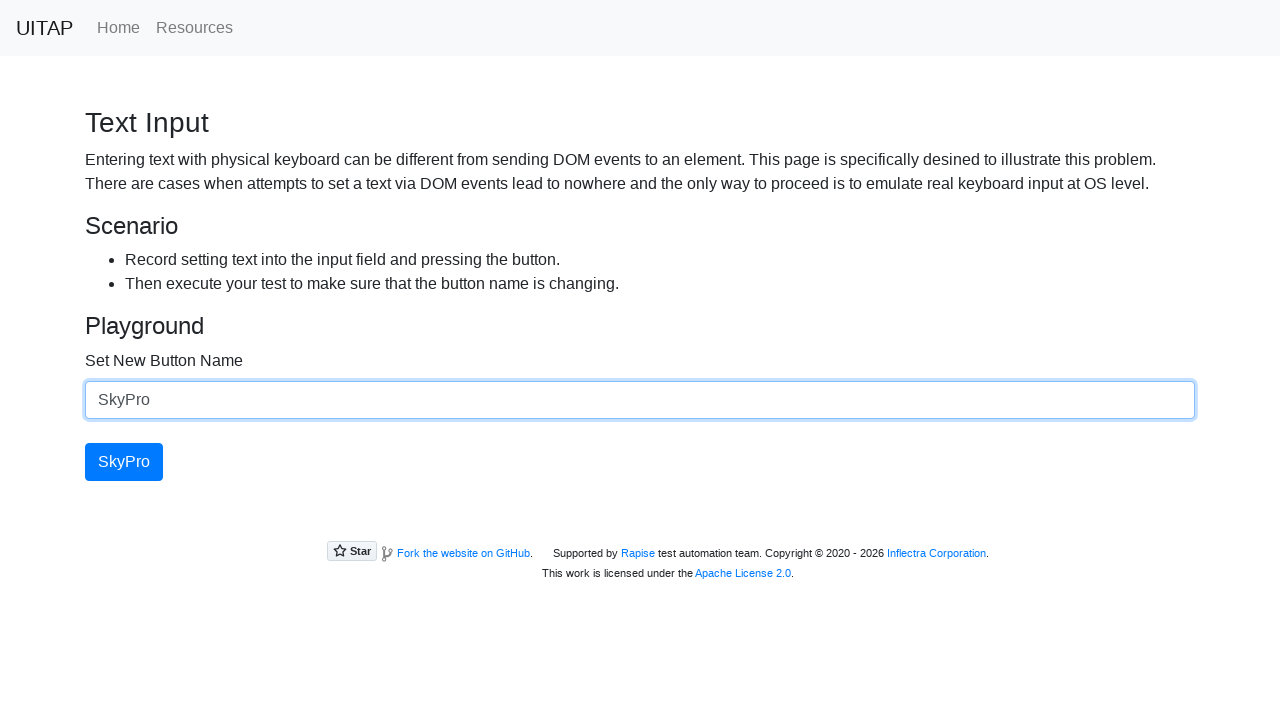

Verified button text updated to 'SkyPro'
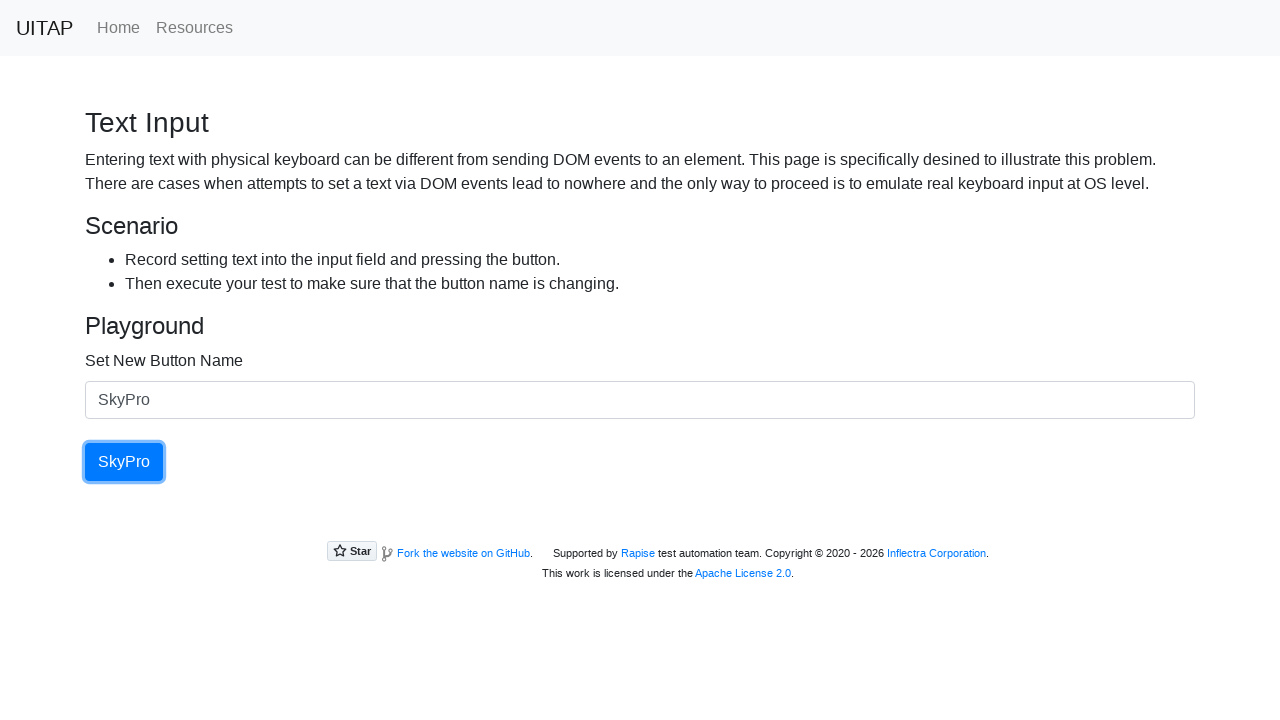

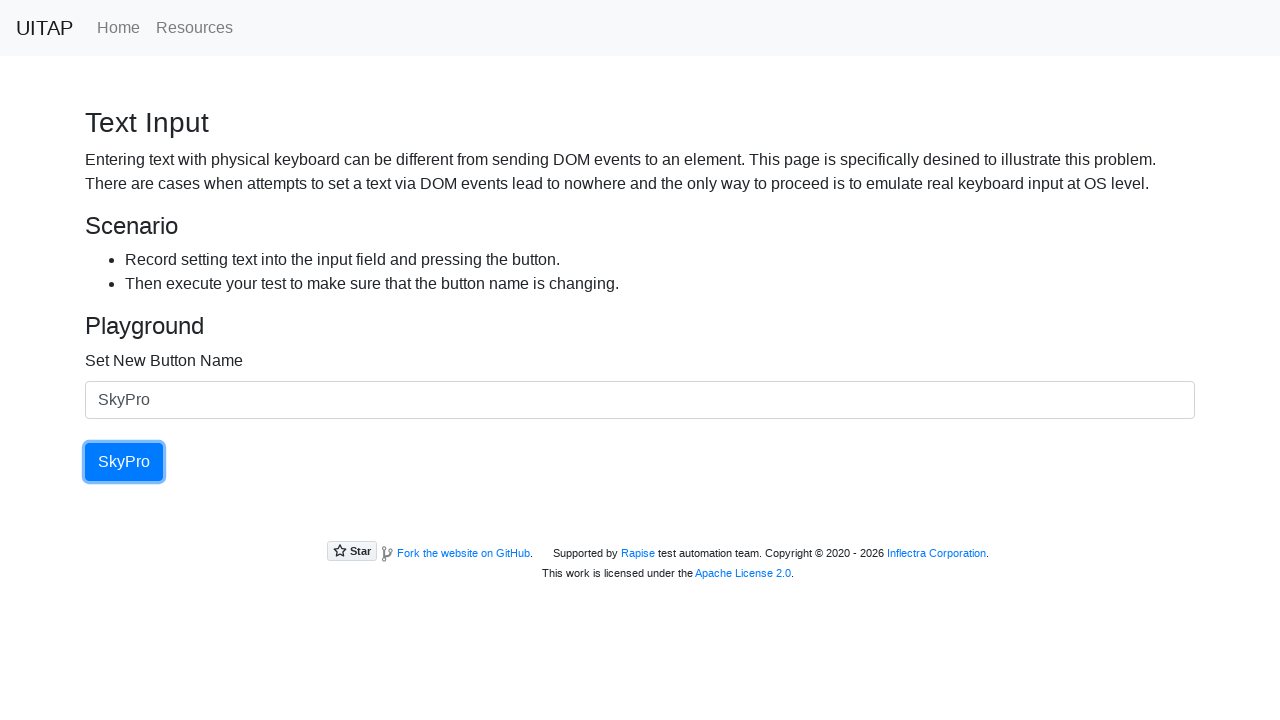